Tests file upload functionality on a demo page by uploading a single file and verifying the filename appears in the file list

Starting URL: https://davidwalsh.name/demo/multiple-file-upload.php

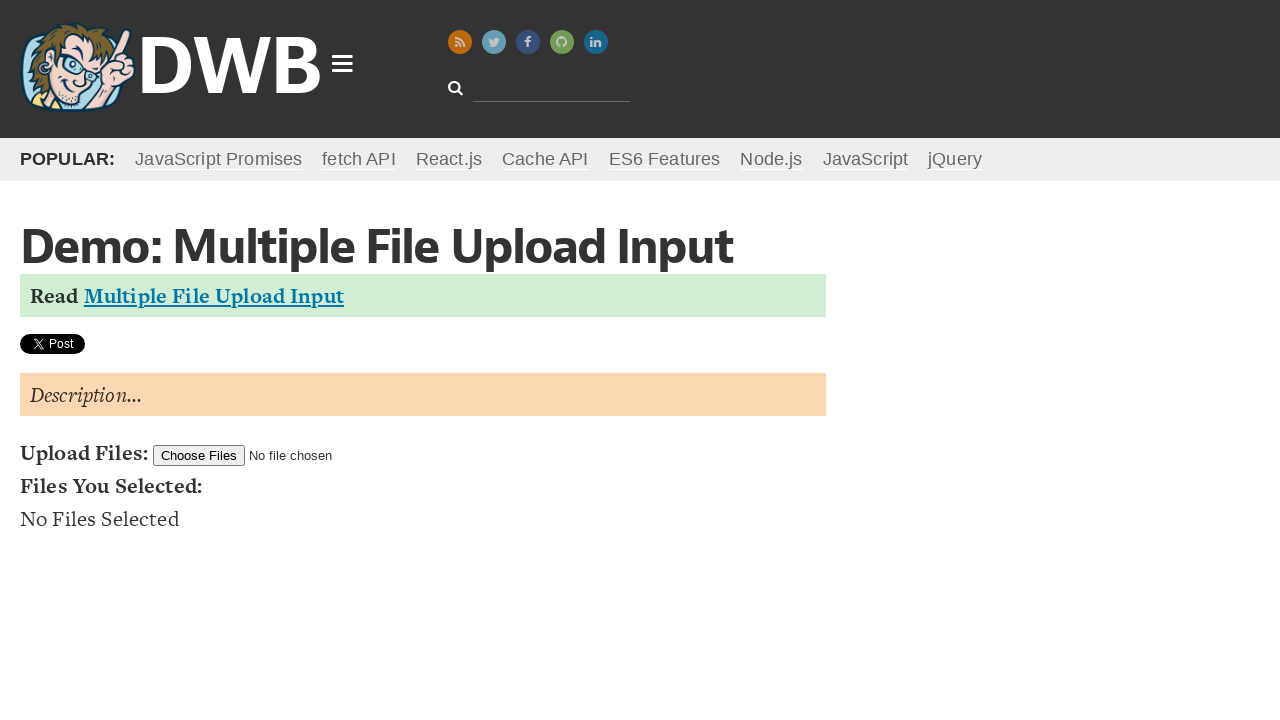

Created temporary test file 'test_upload.txt' for upload
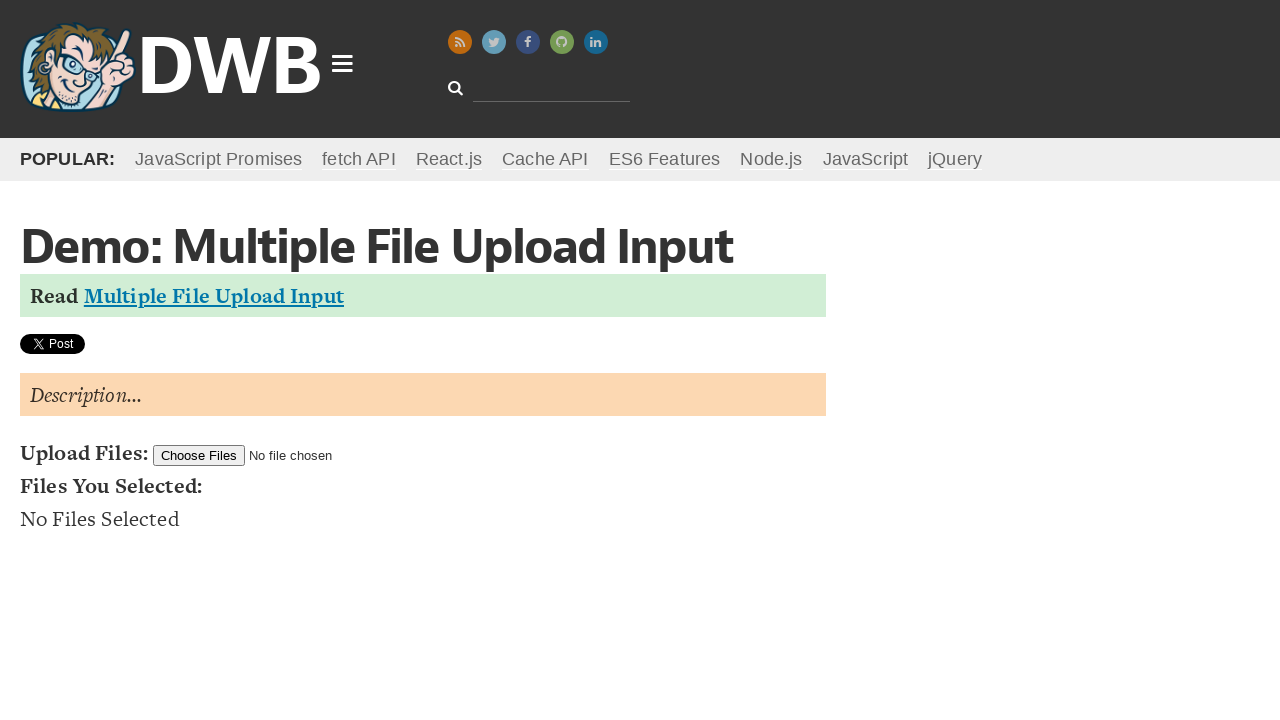

Set file input with test_upload.txt
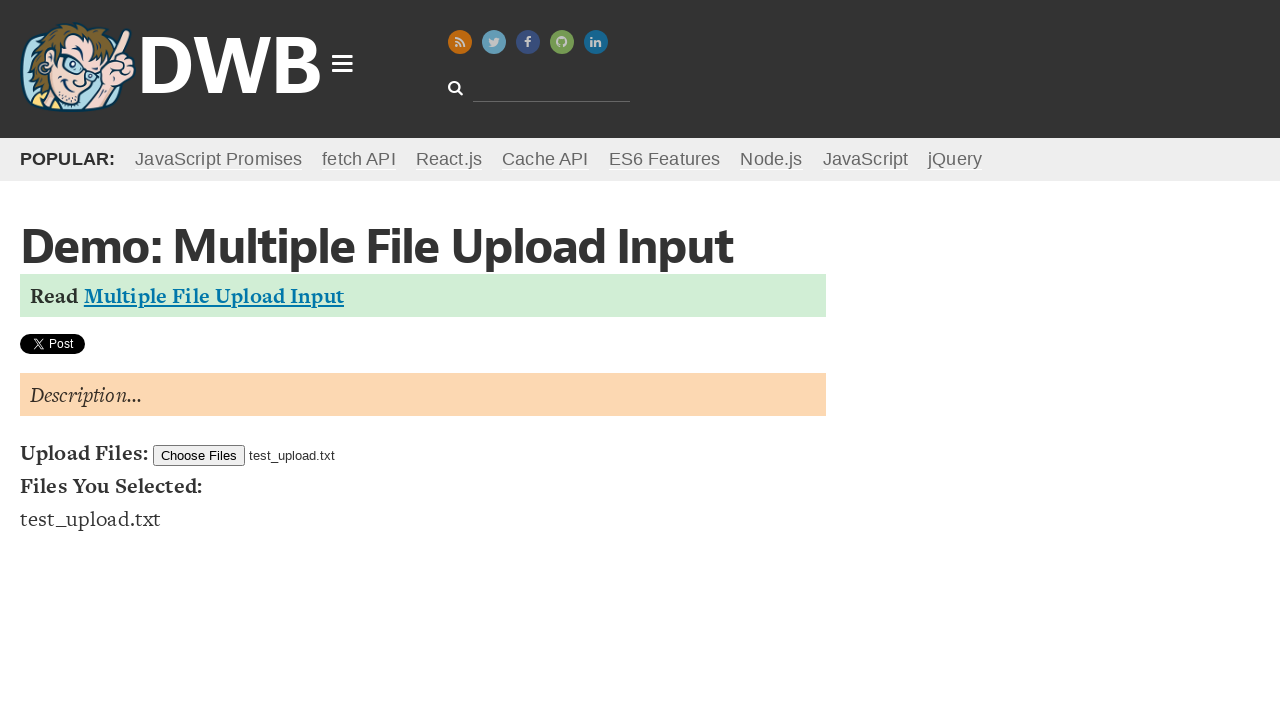

Waited for file list to appear after upload
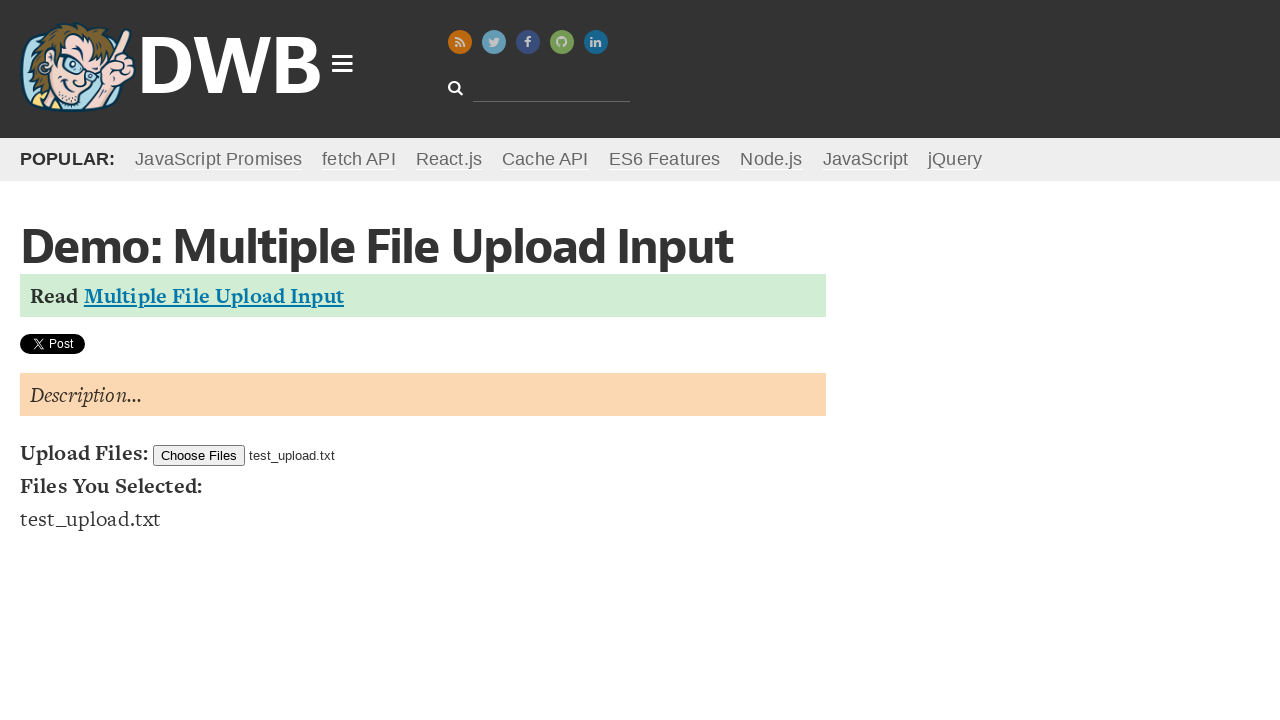

Located first file list item
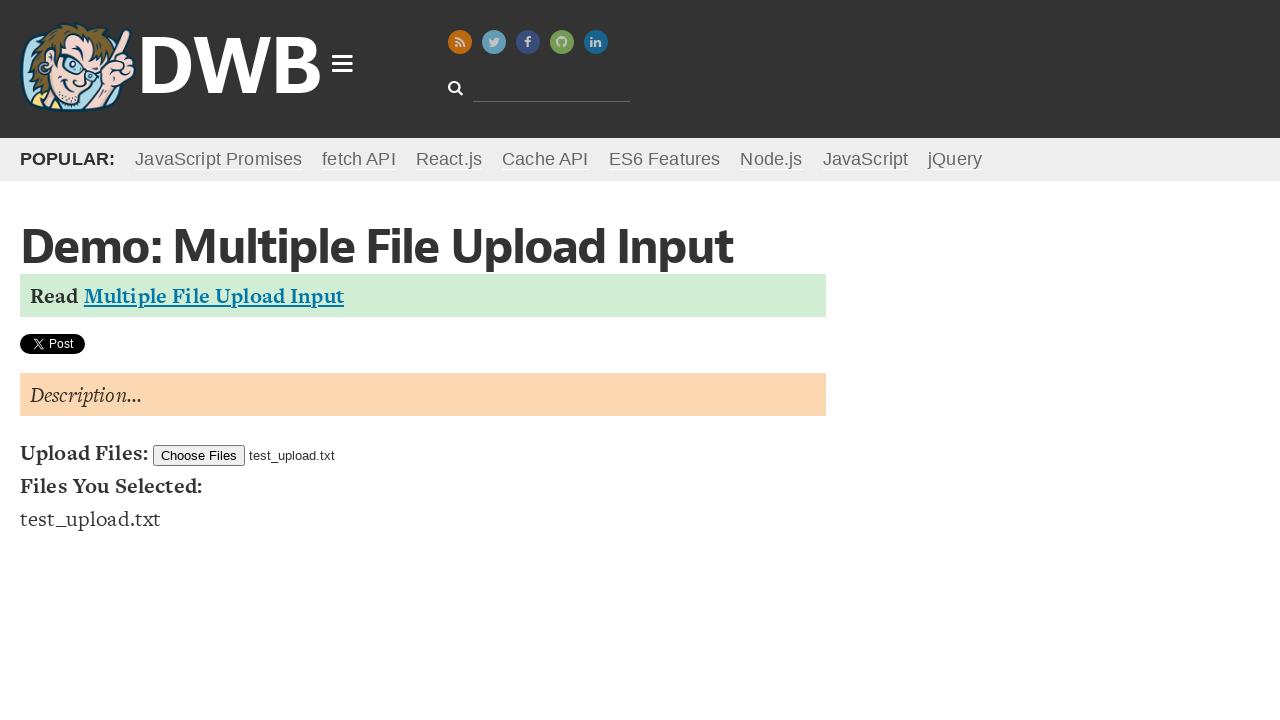

Verified 'test_upload.txt' appears in file list
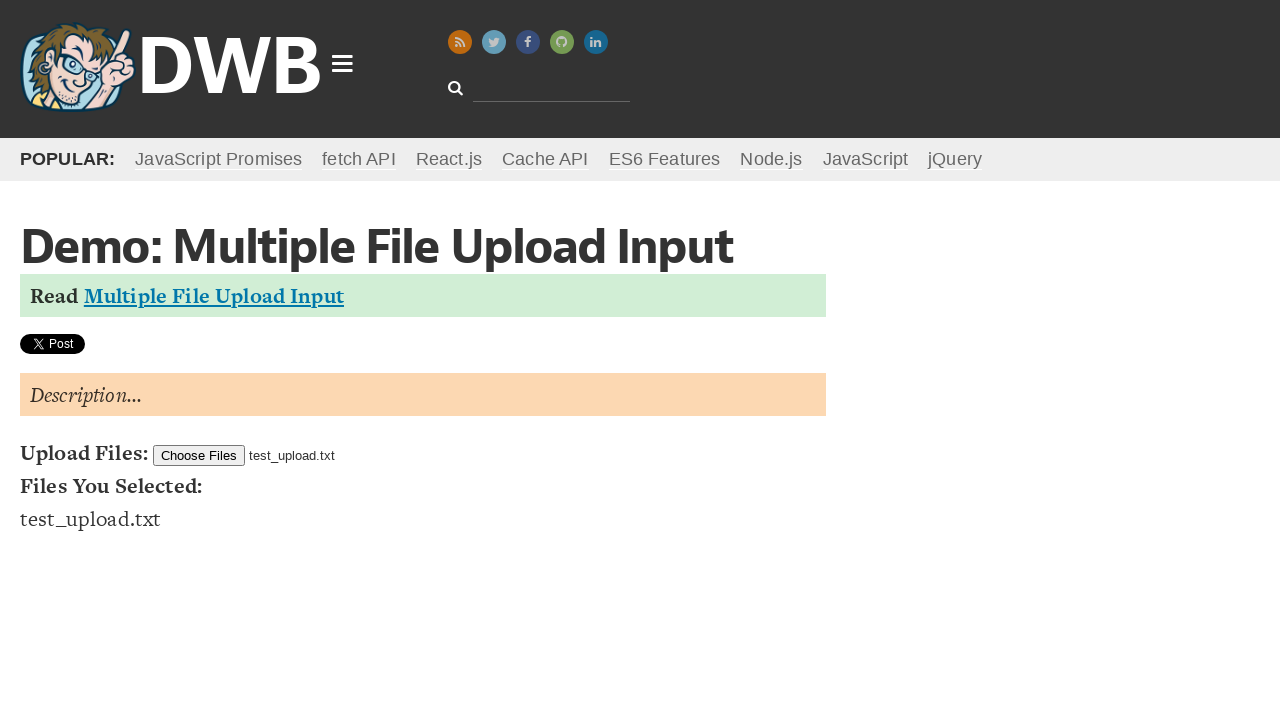

Deleted temporary test file
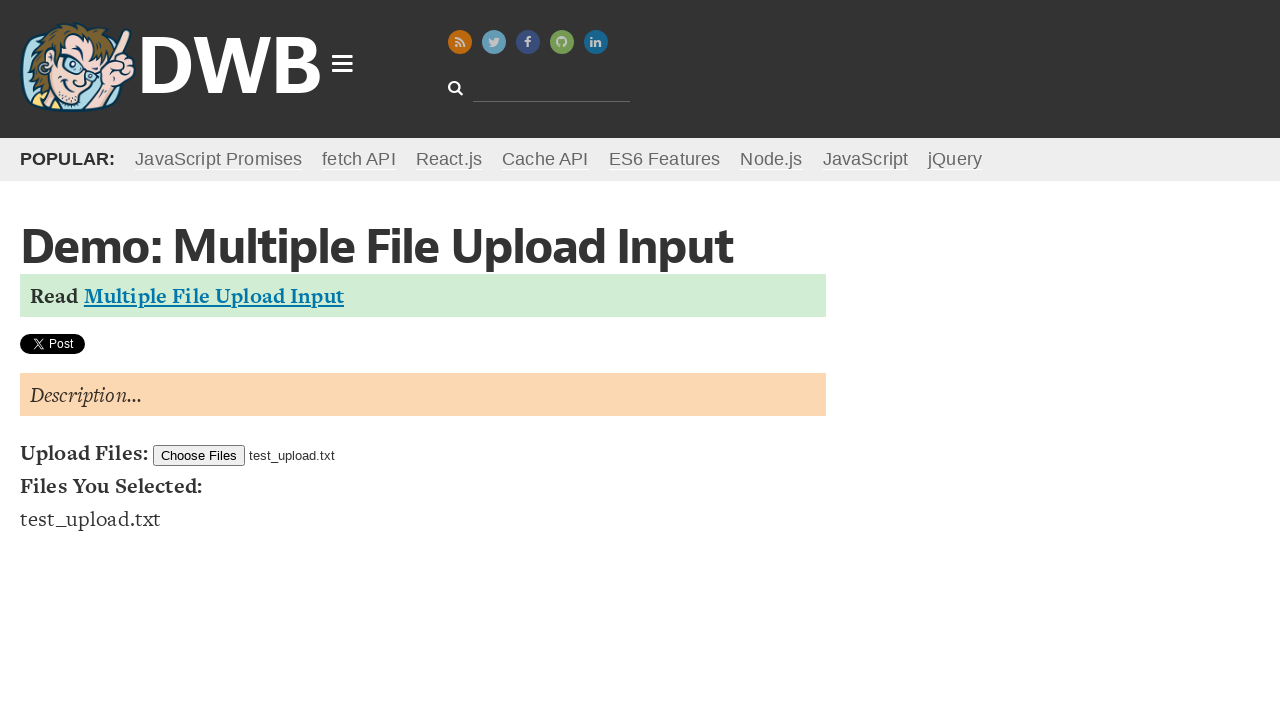

Removed temporary directory
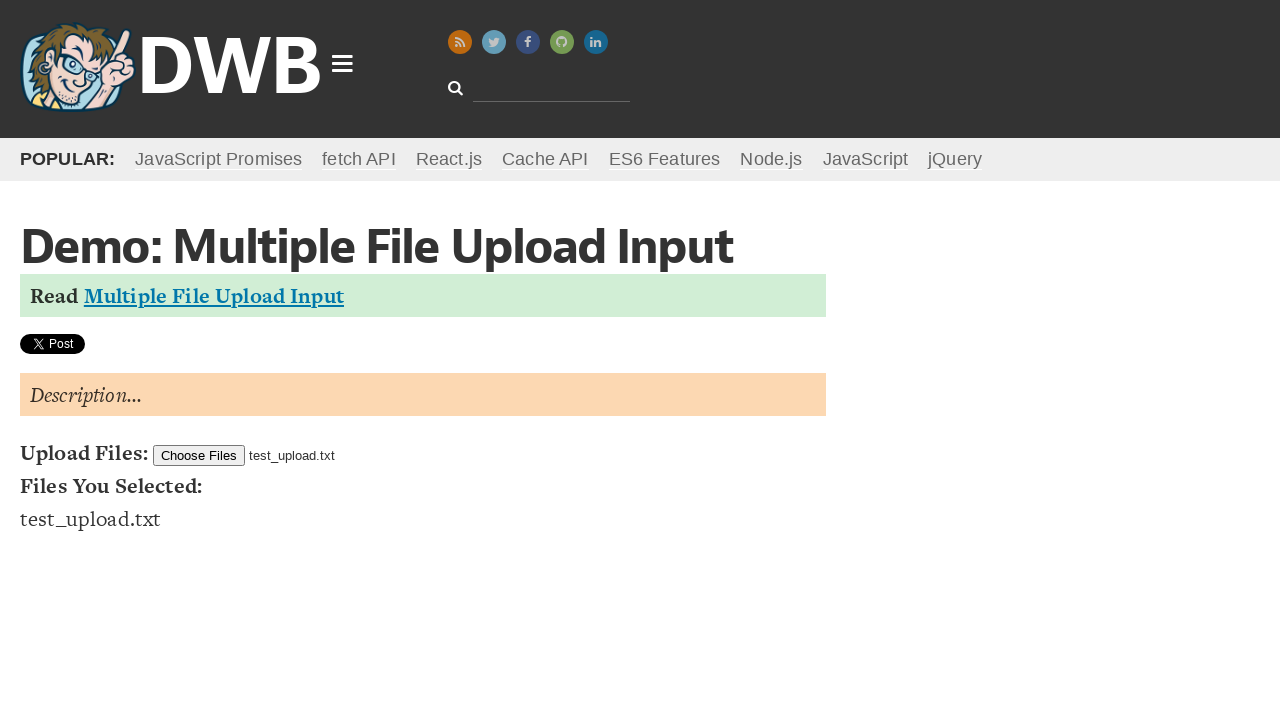

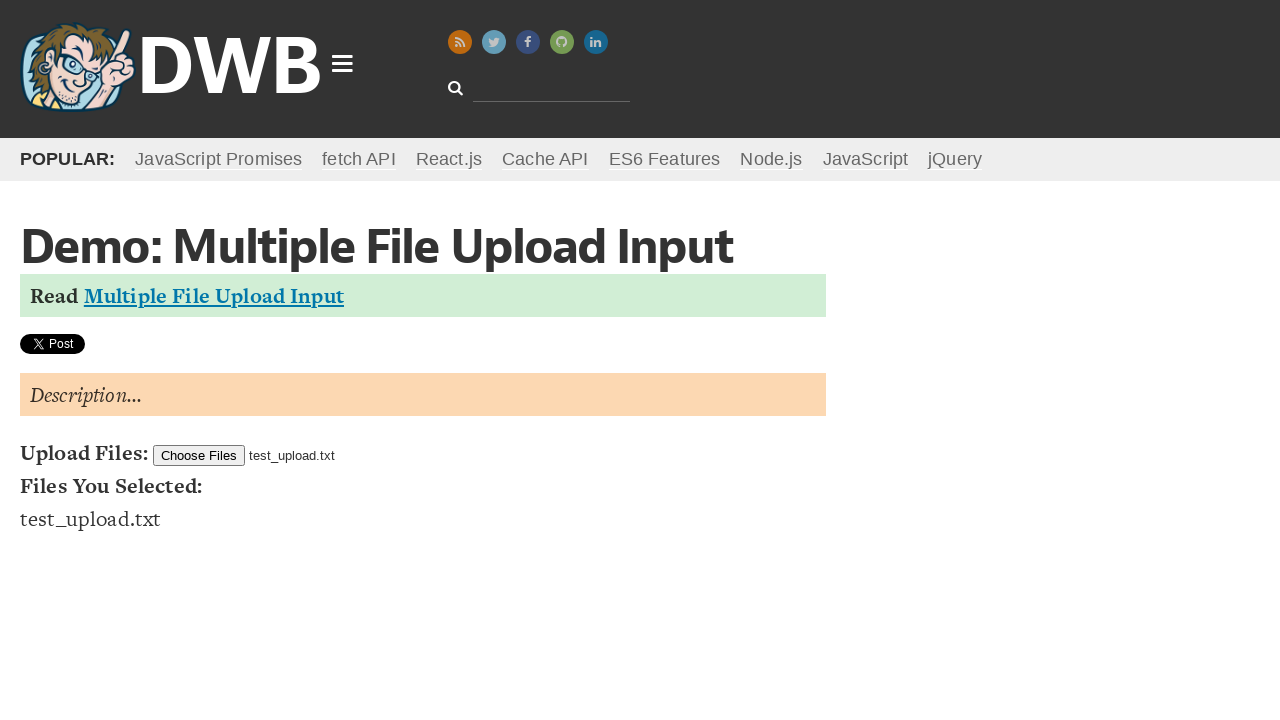